Tests selecting the grad school radio button for education level

Starting URL: https://formy-project.herokuapp.com/form

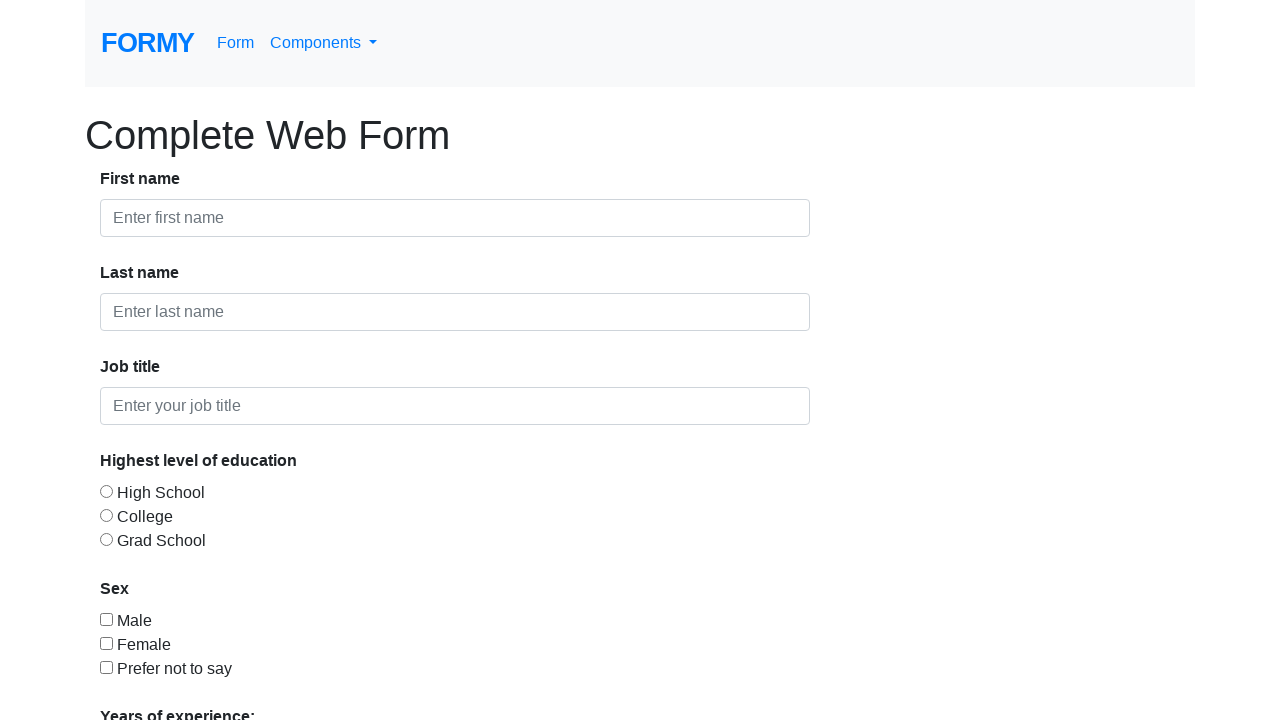

Navigated to Formy form page
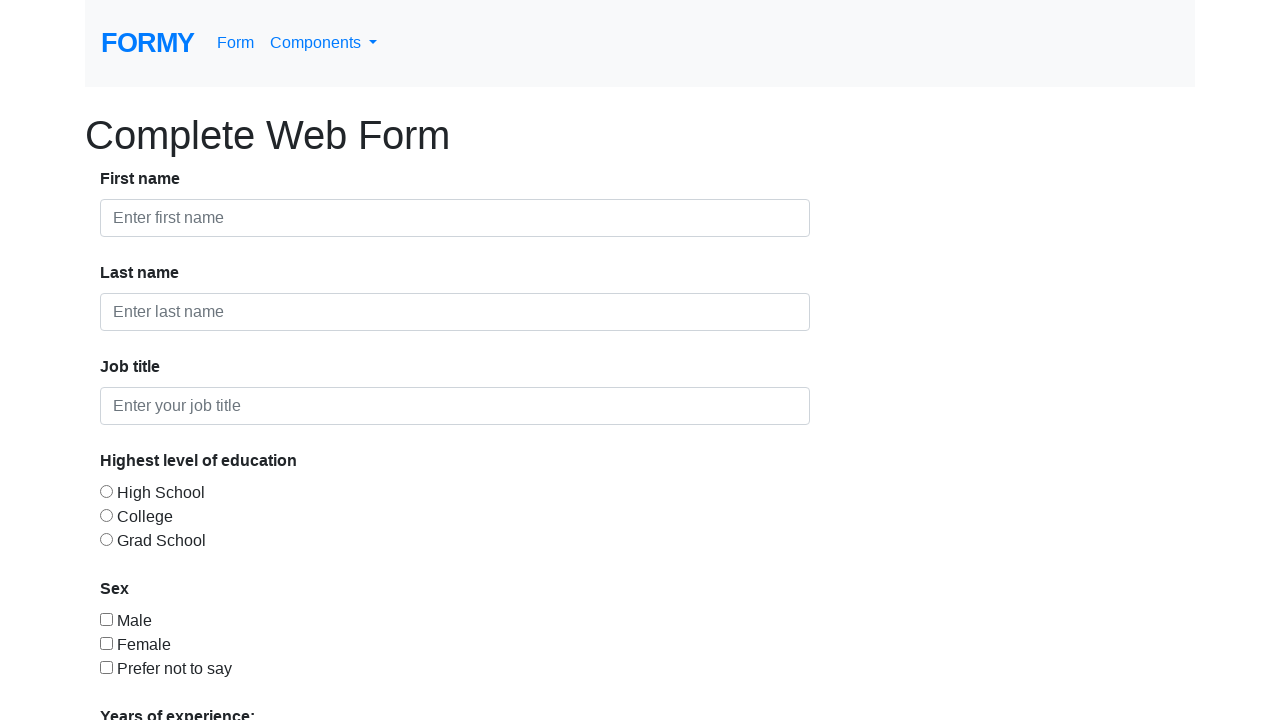

Selected grad school radio button for education level at (106, 539) on #radio-button-3
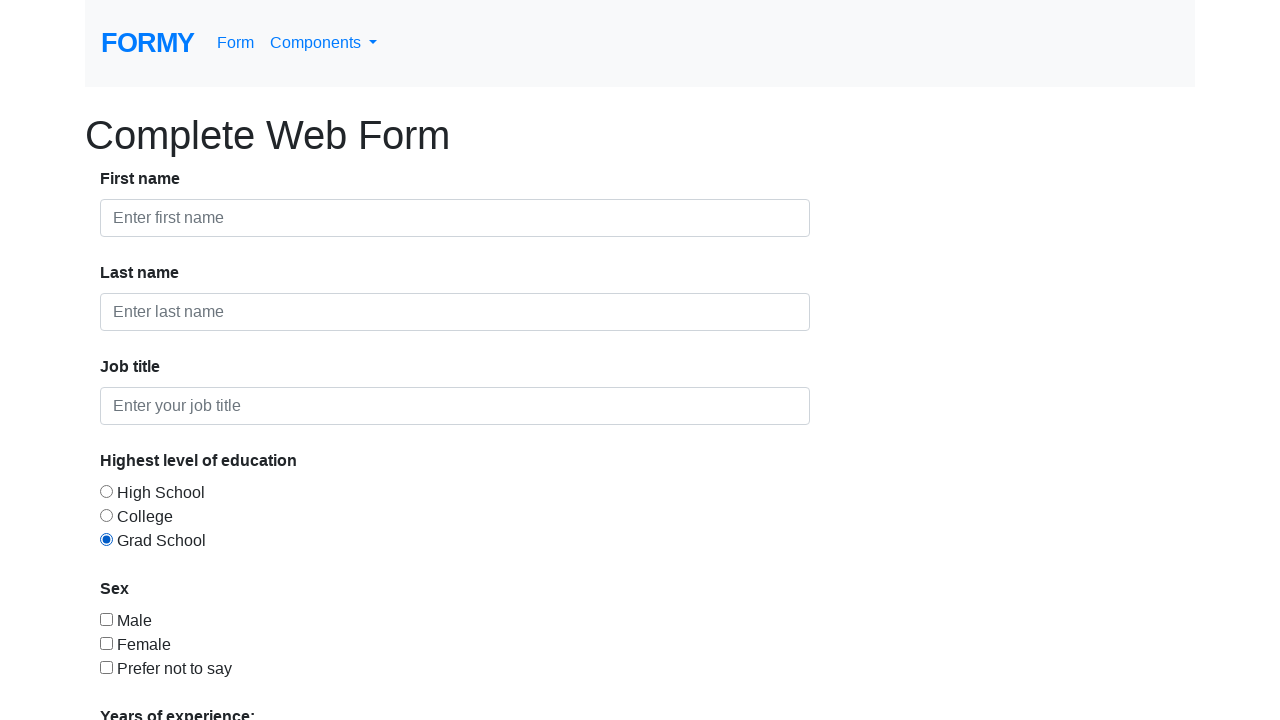

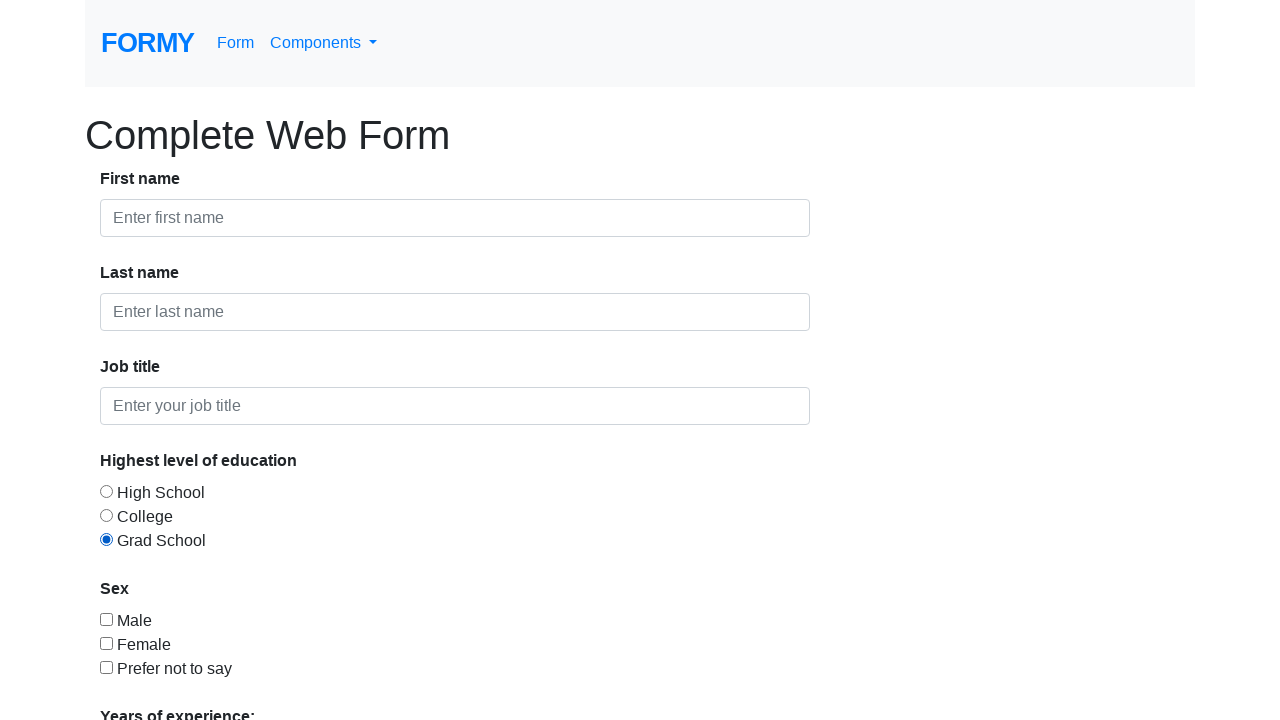